Tests calculator keyboard input for 2*2 equals 4 using 'x' key

Starting URL: http://mhunterak.github.io/calc.html

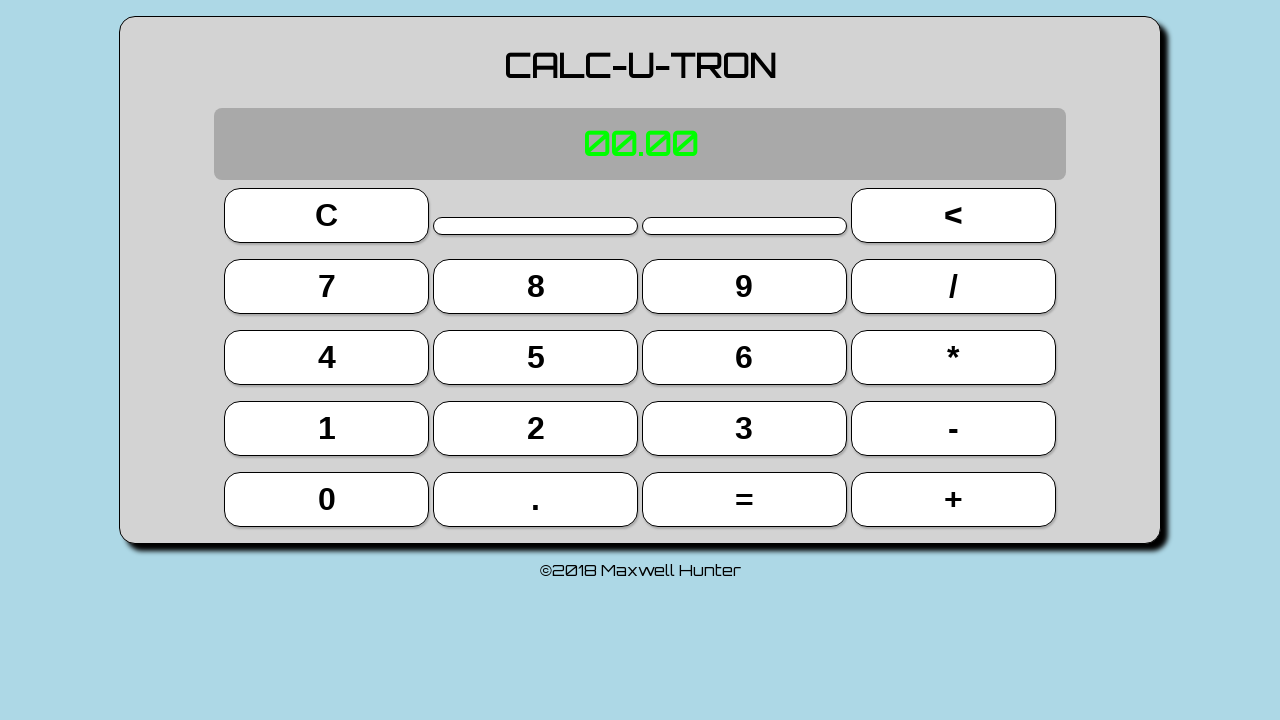

Waited for page to load (domcontentloaded)
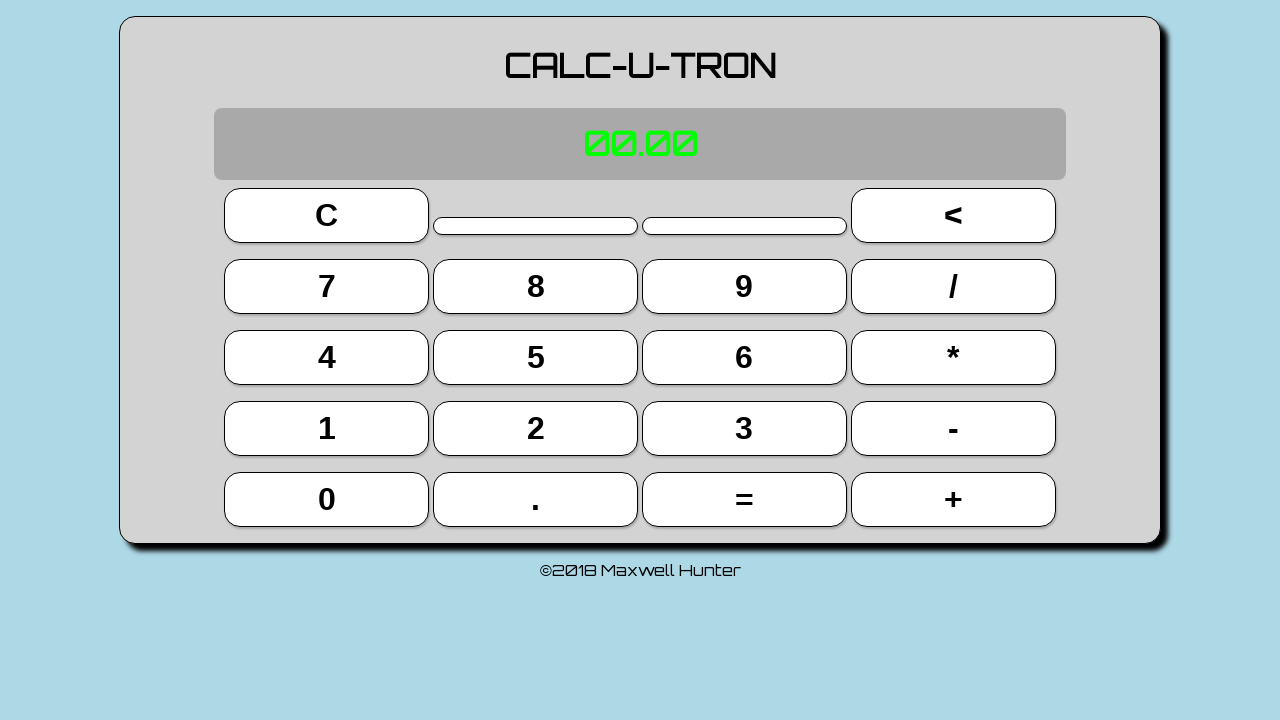

Reloaded page to clear any previous state
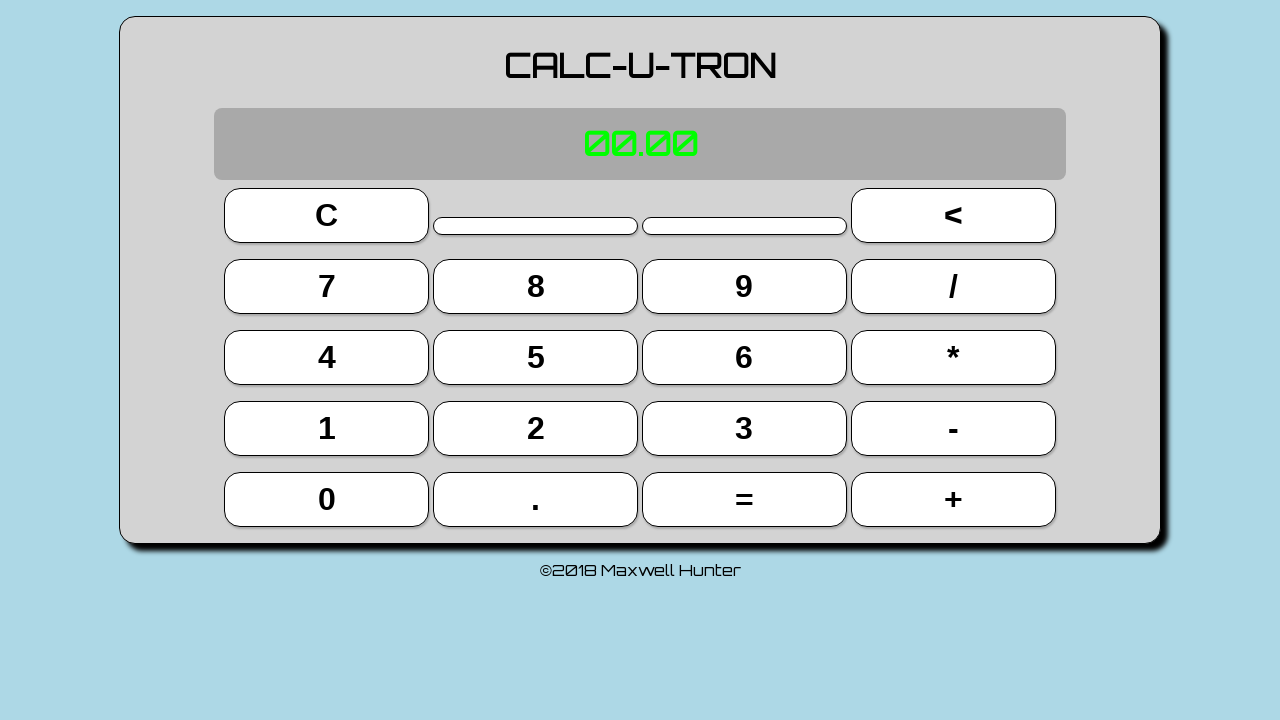

Pressed '2' key
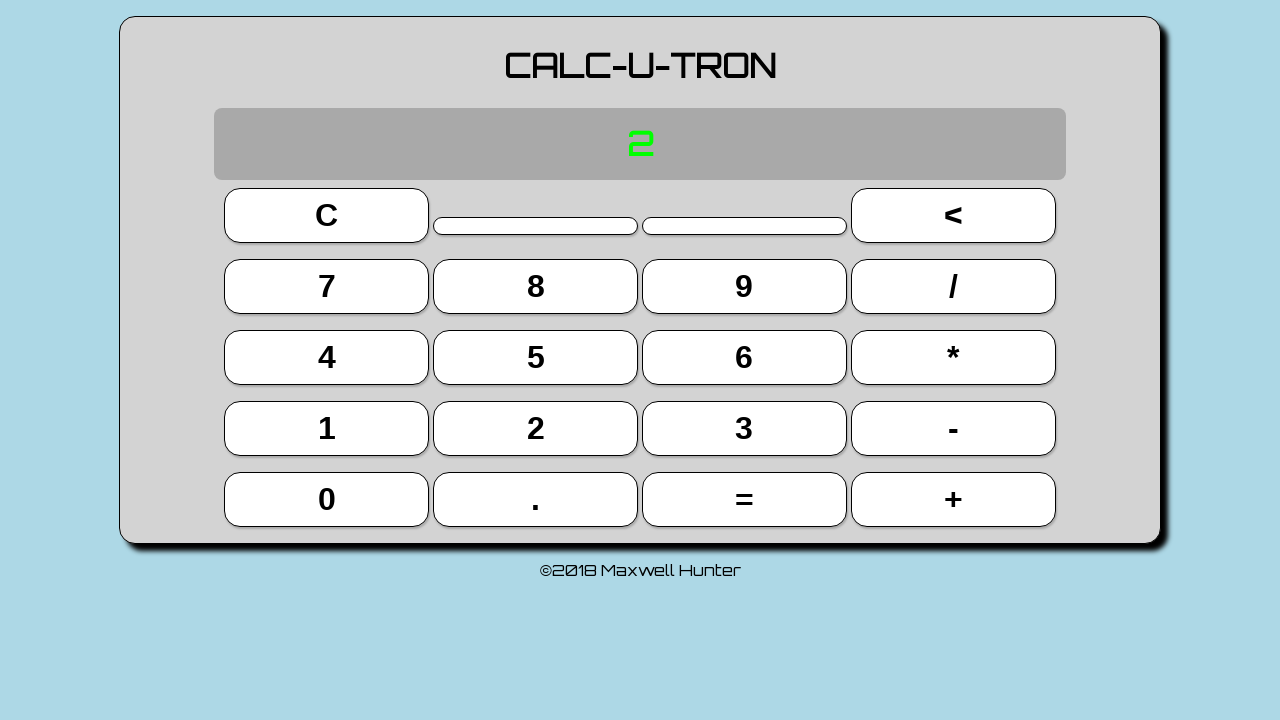

Pressed 'x' key for multiplication
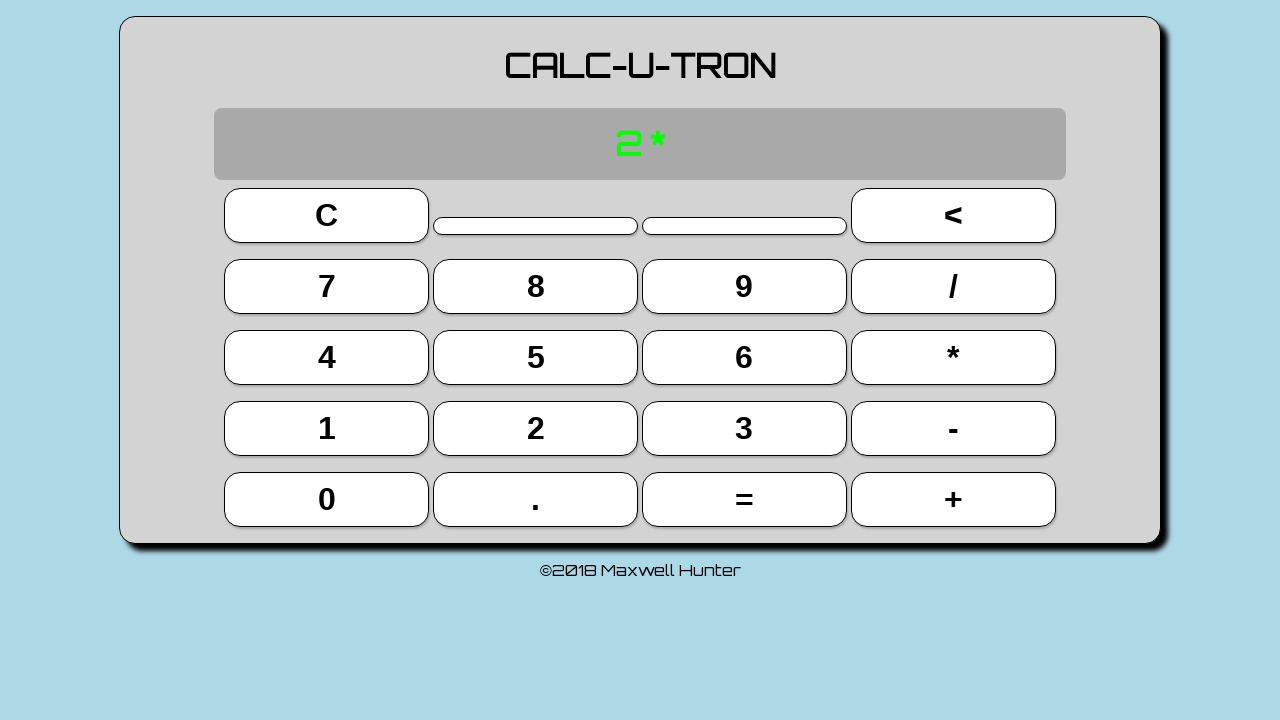

Pressed '2' key
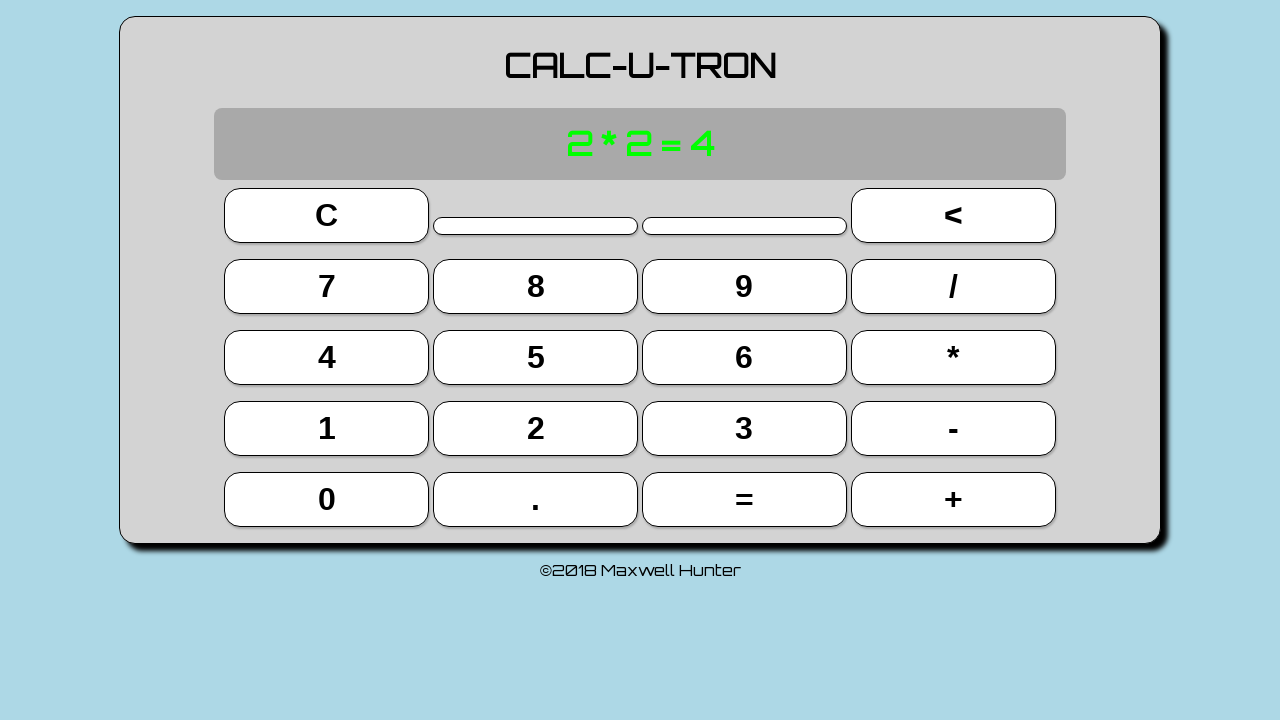

Pressed Enter to evaluate 2*2
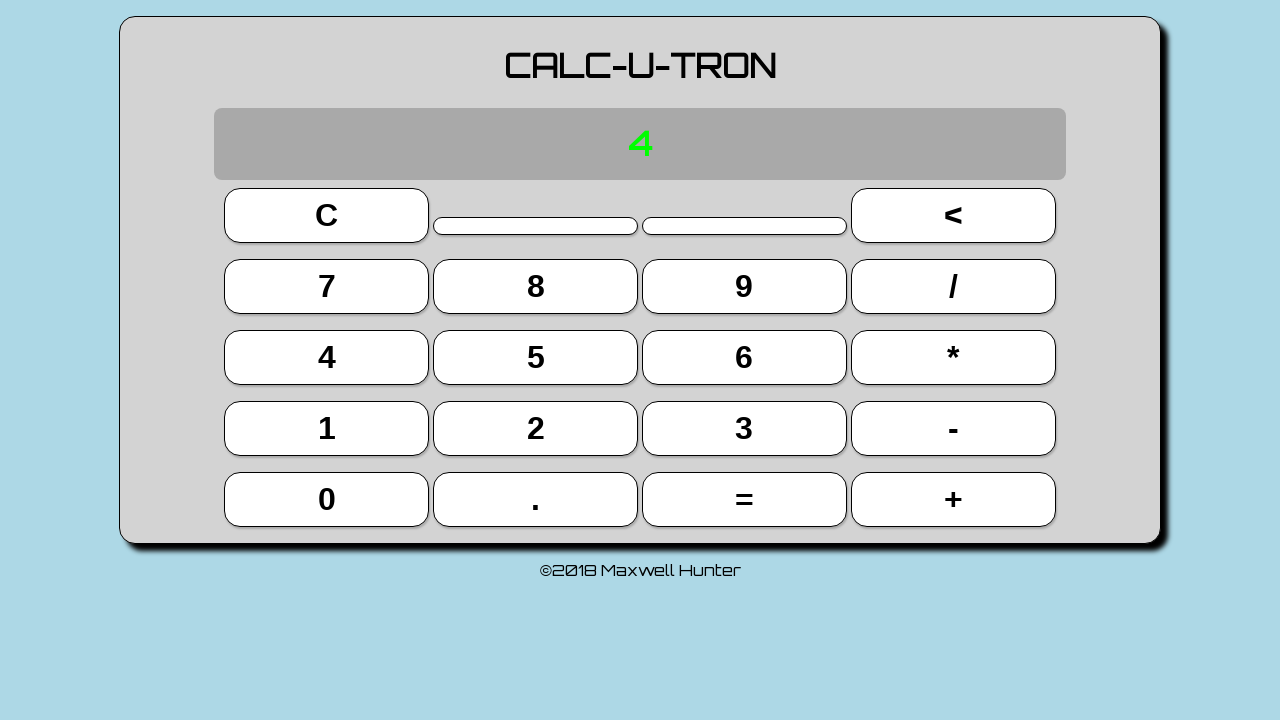

Located display element
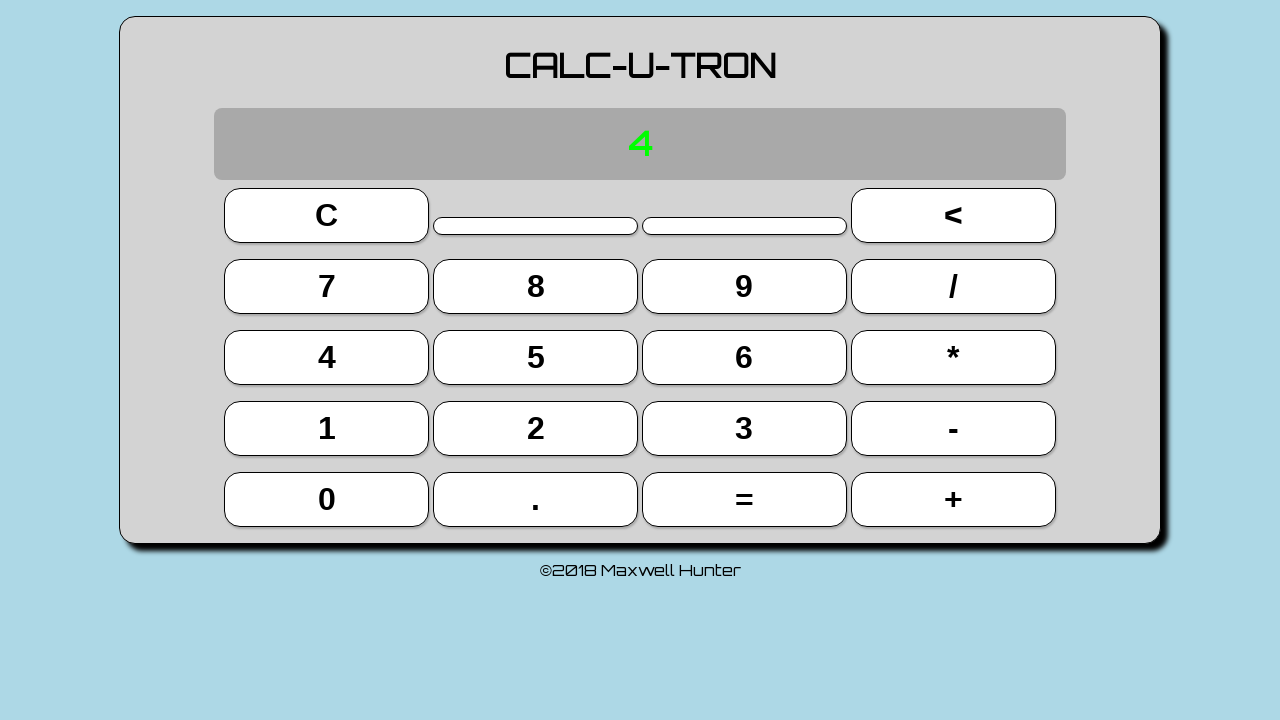

Verified display shows '4' (2*2=4)
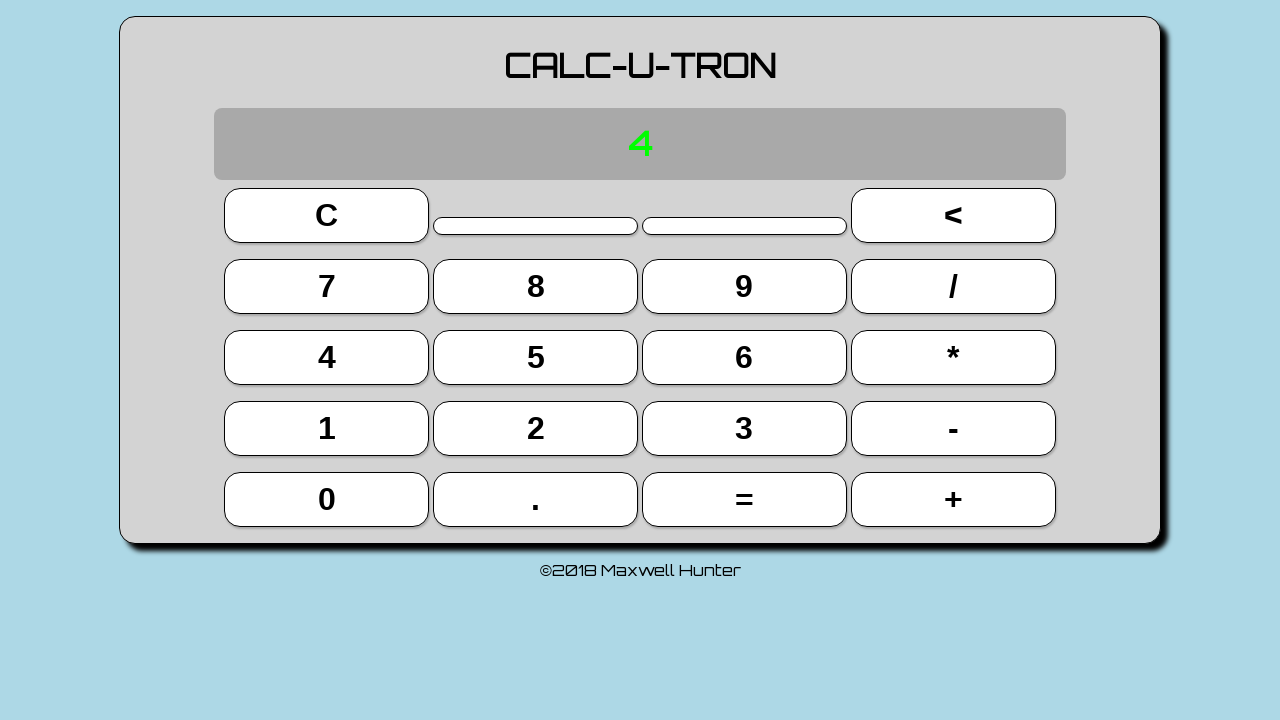

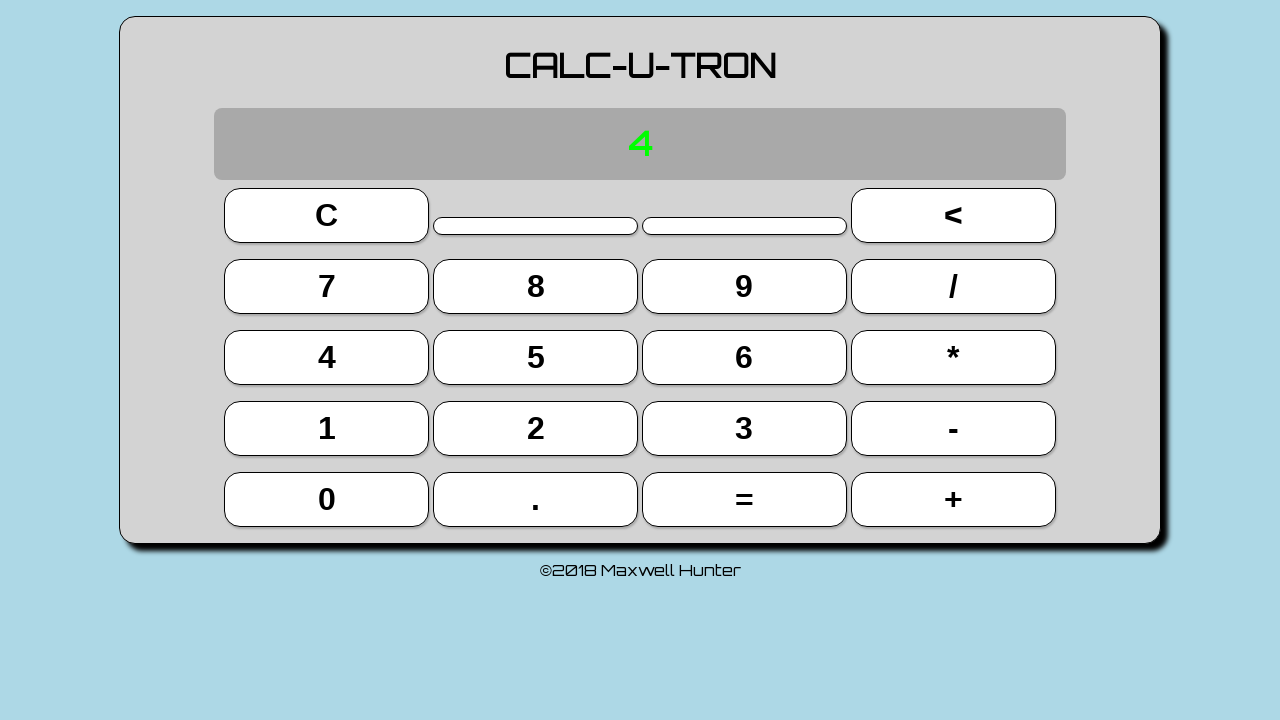